Tests network request interception by listening for responses and verifying network activity

Starting URL: https://httpbin.org/

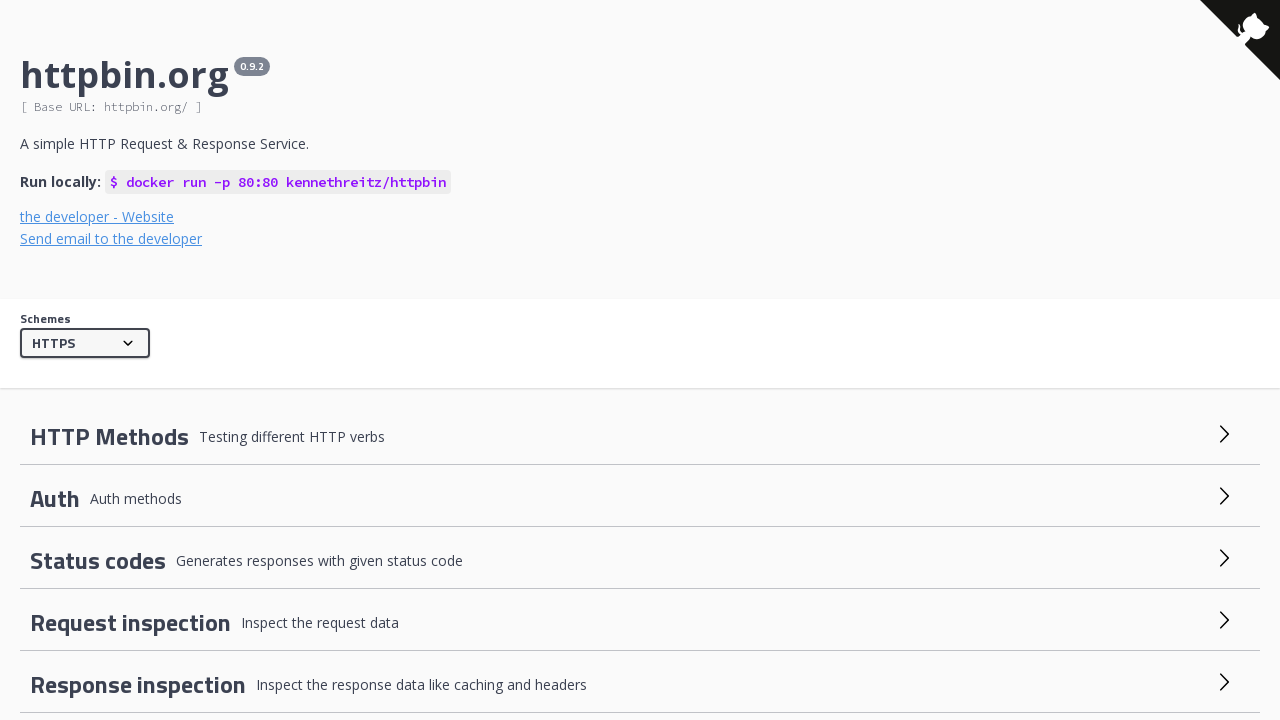

Set up response listener for network interception
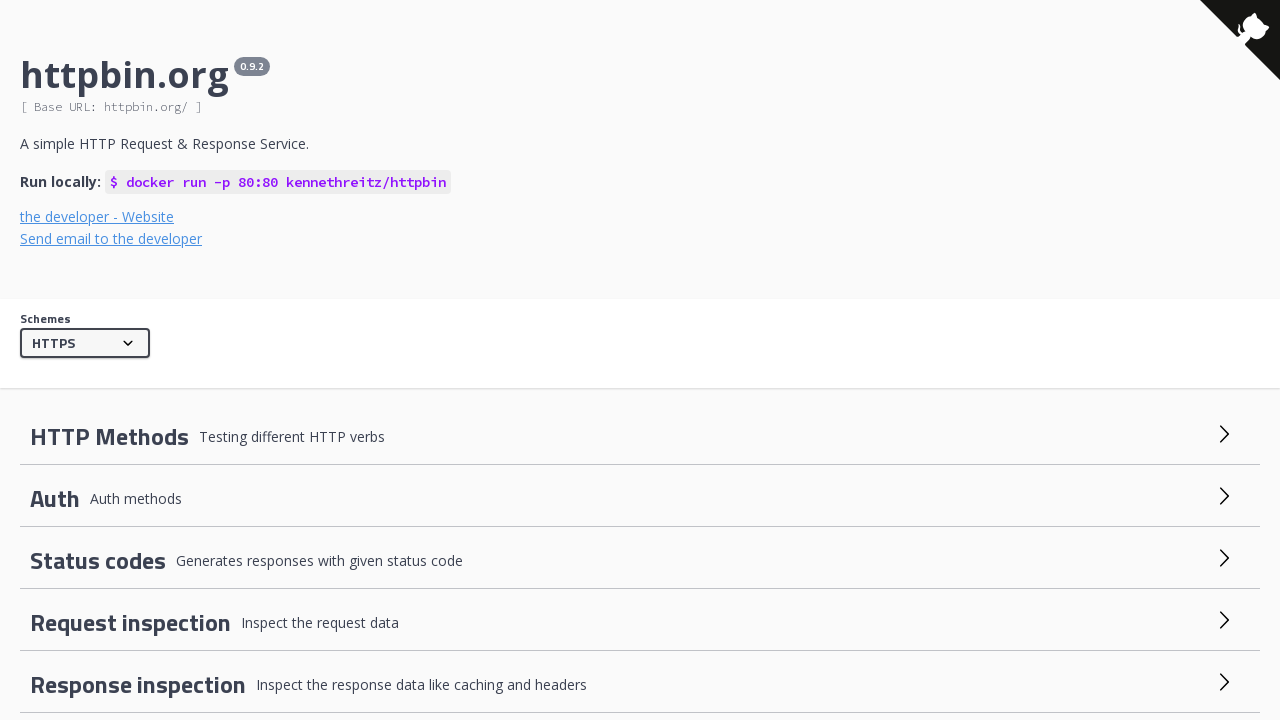

Reloaded page to capture network requests
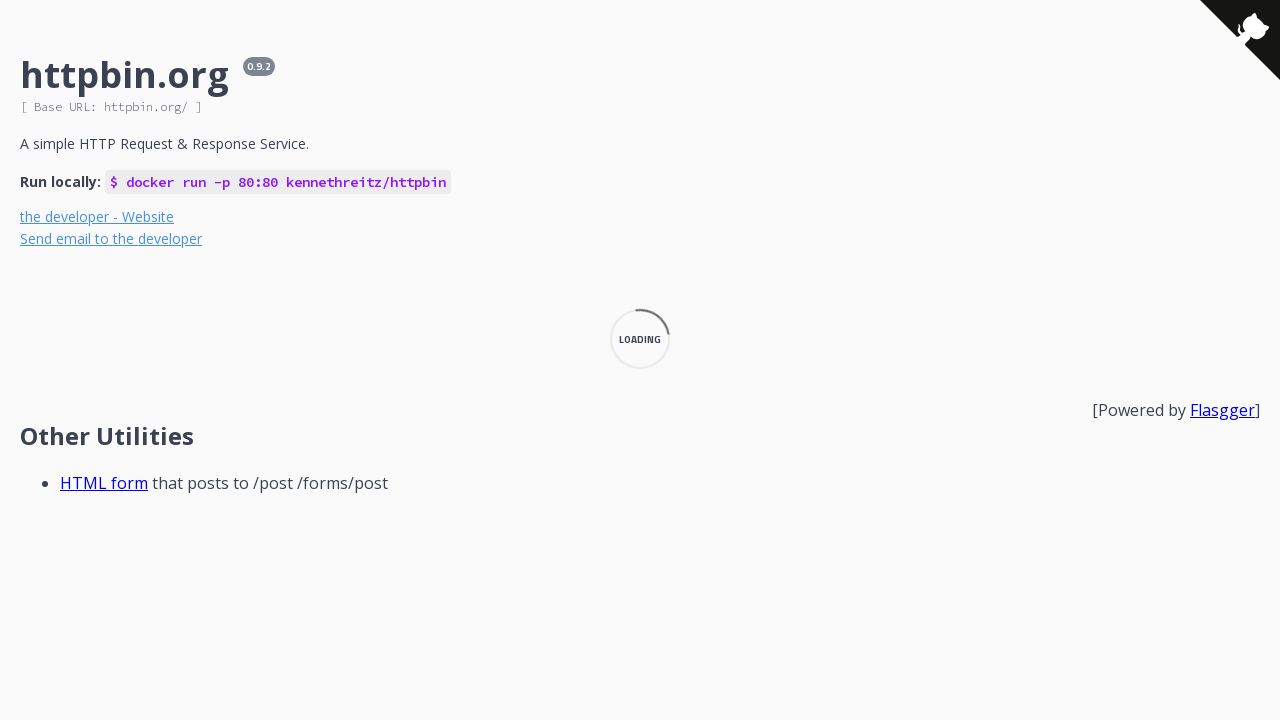

Verified that network responses were captured
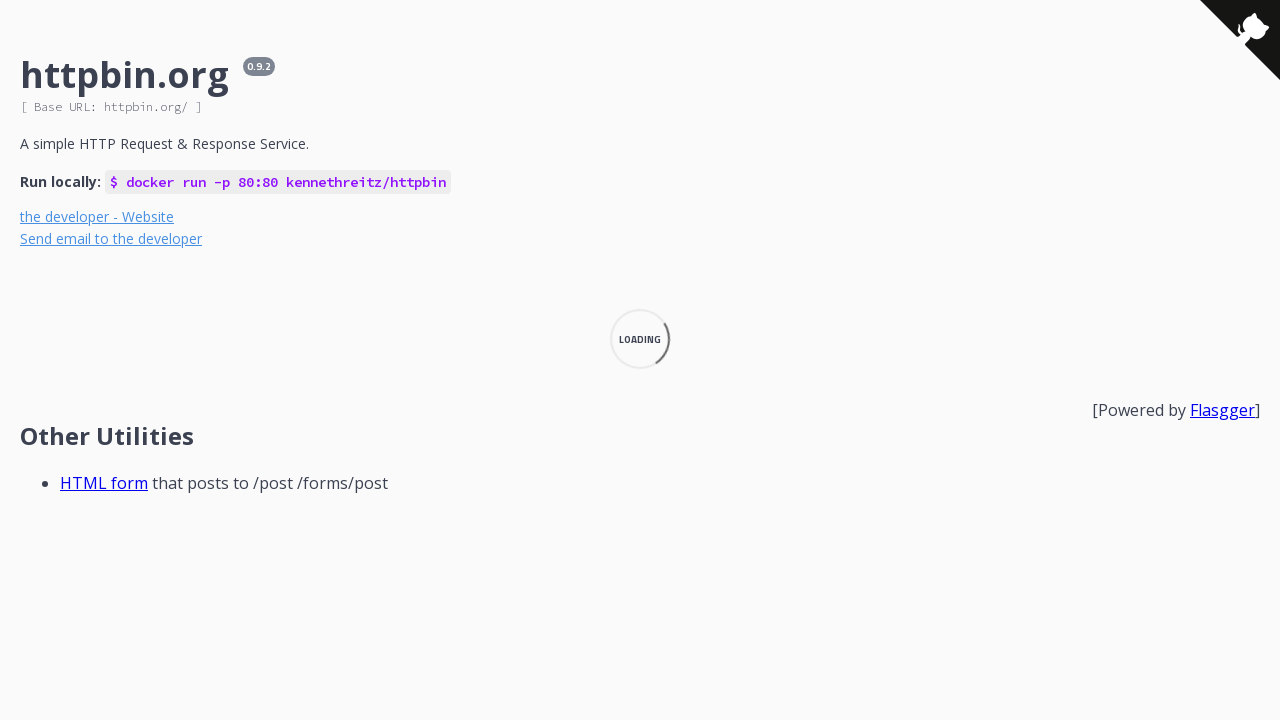

Verified that httpbin.org URLs were present in network requests
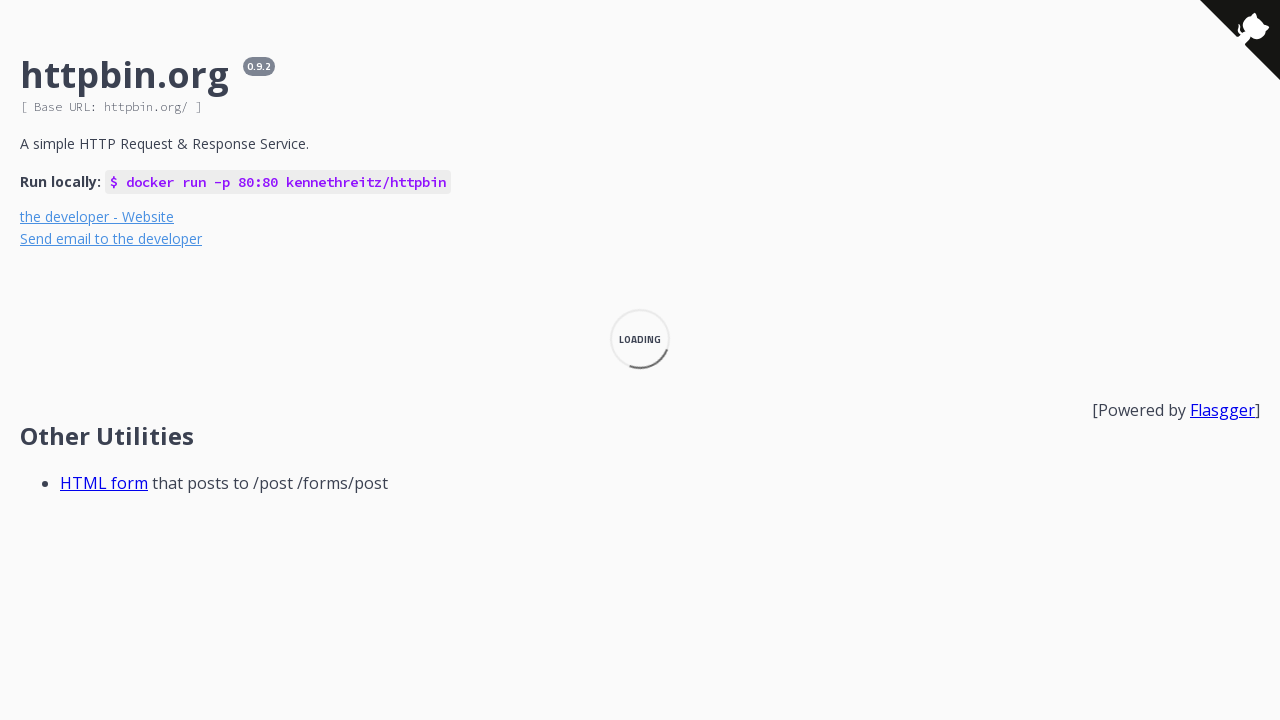

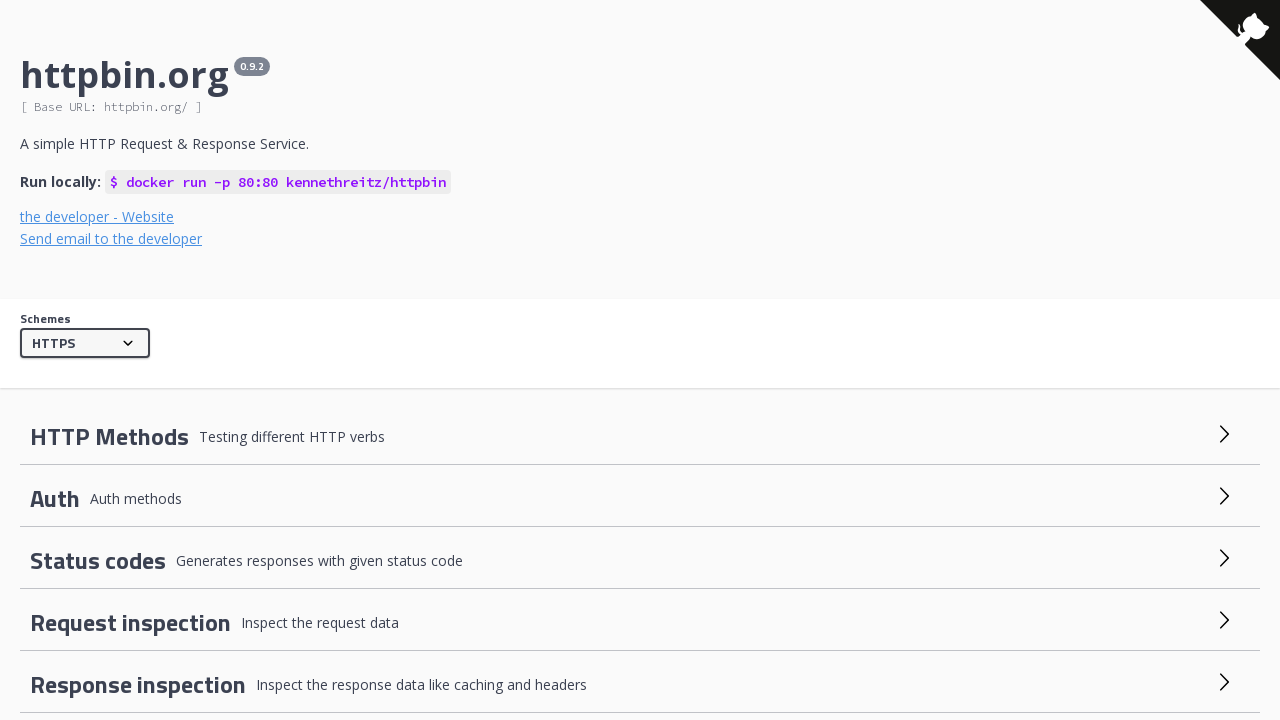